Tests the tooltip functionality by hovering over a button and verifying the tooltip text appears

Starting URL: https://demoqa.com/

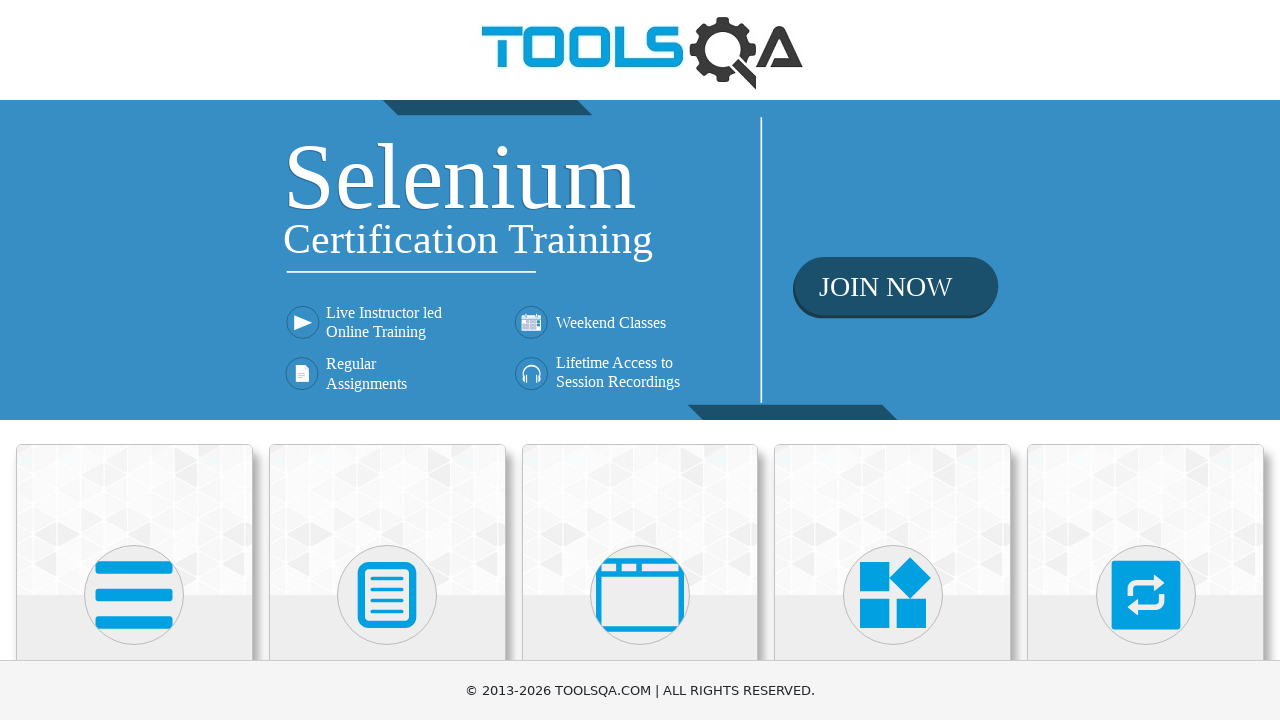

Clicked on Widget section at (893, 360) on text=Widget
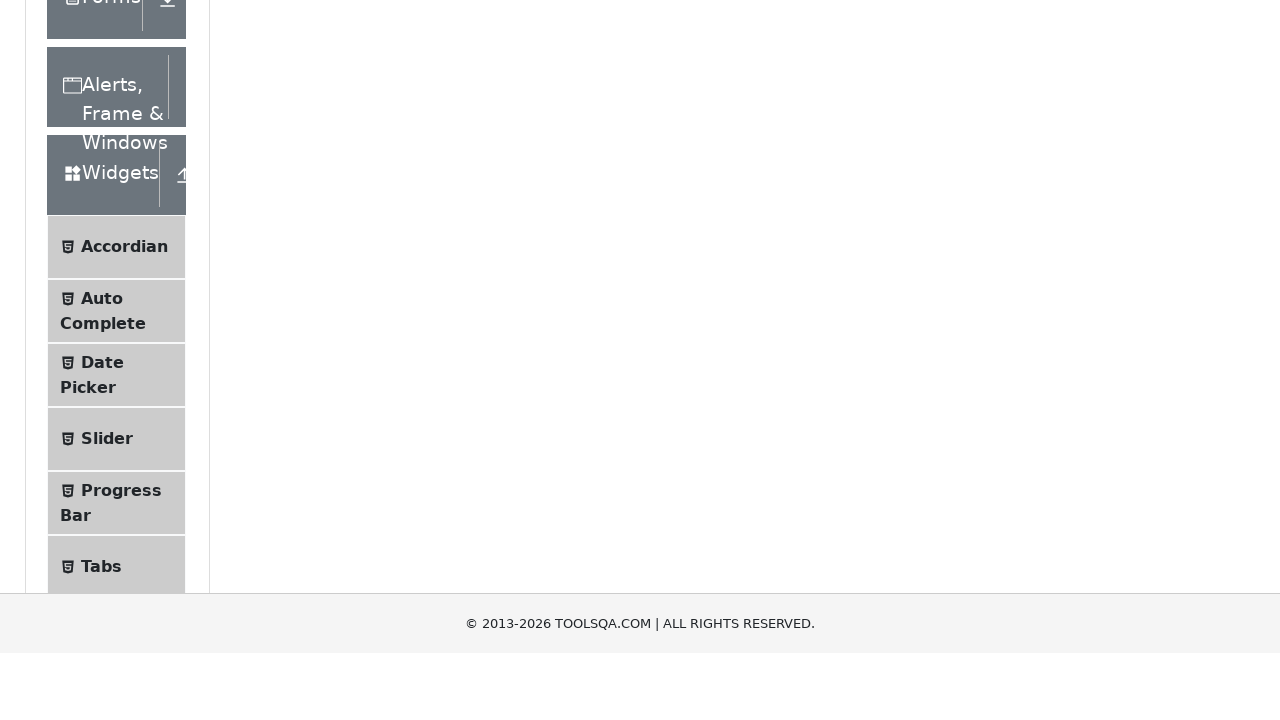

Clicked on Tool Tips menu item at (120, 259) on xpath=//span[text()='Tool Tips']
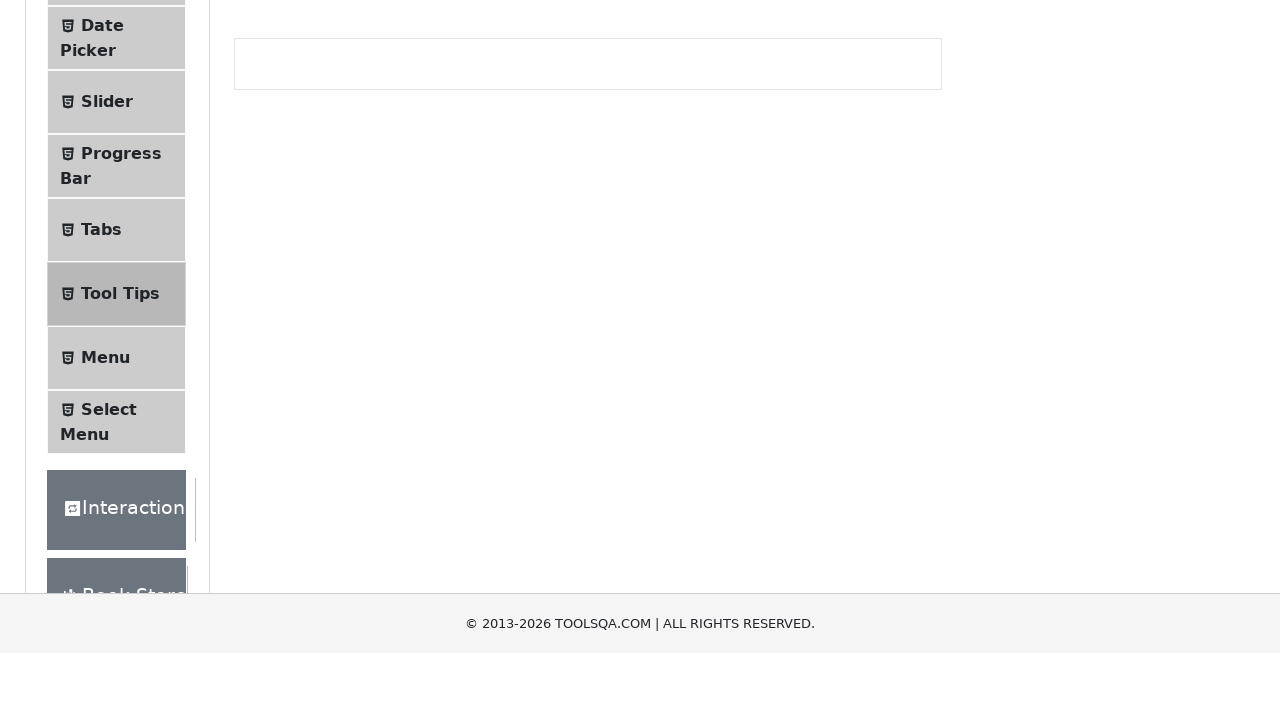

Hovered over the tooltip button to trigger tooltip at (313, 84) on button#toolTipButton
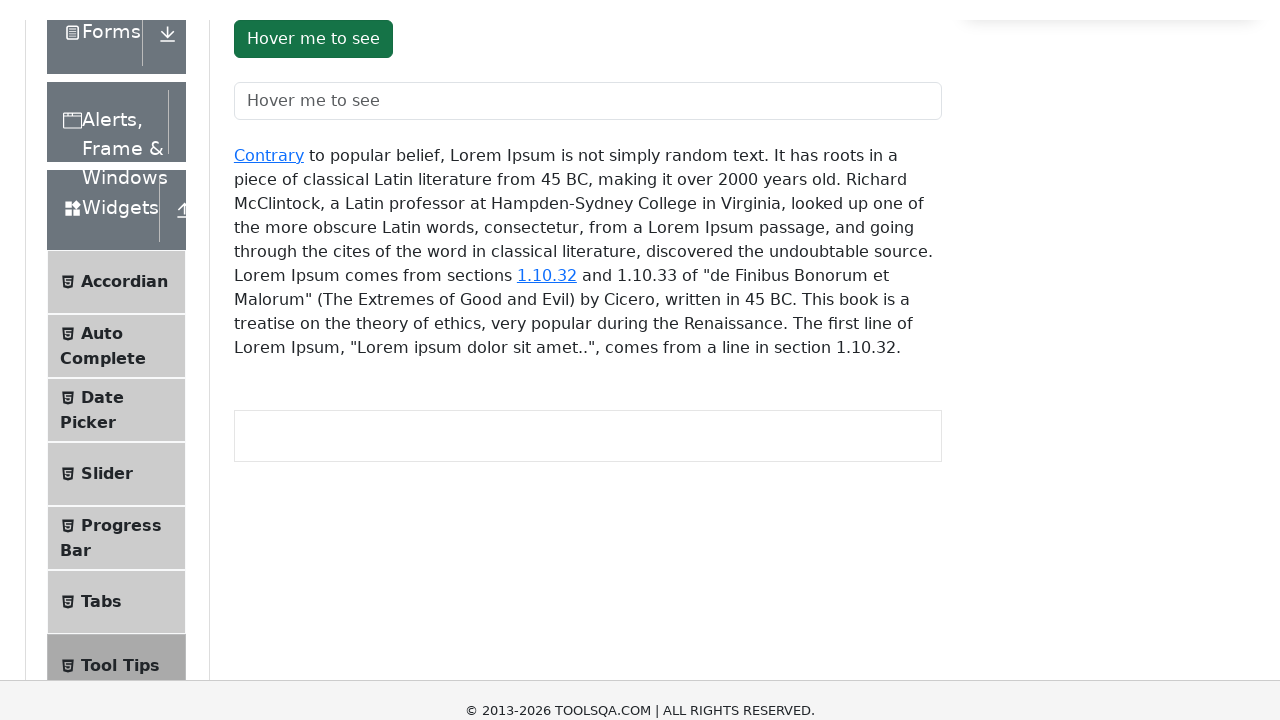

Tooltip appeared and is visible
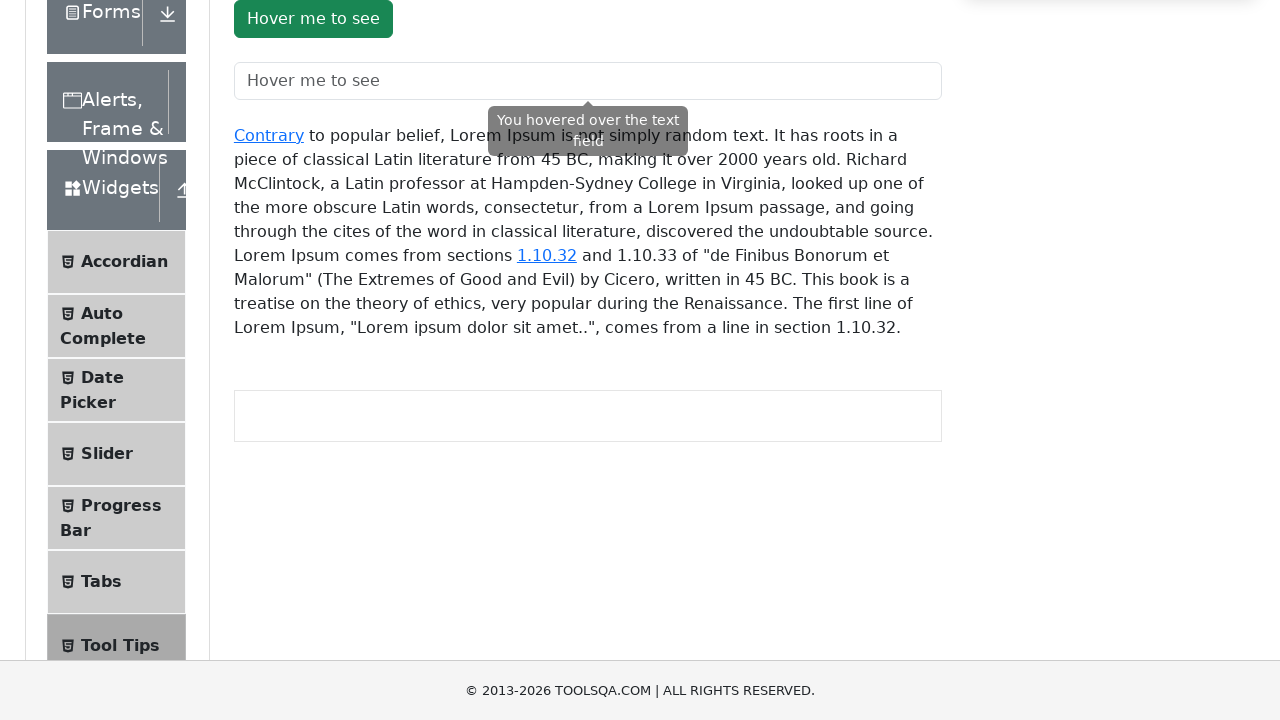

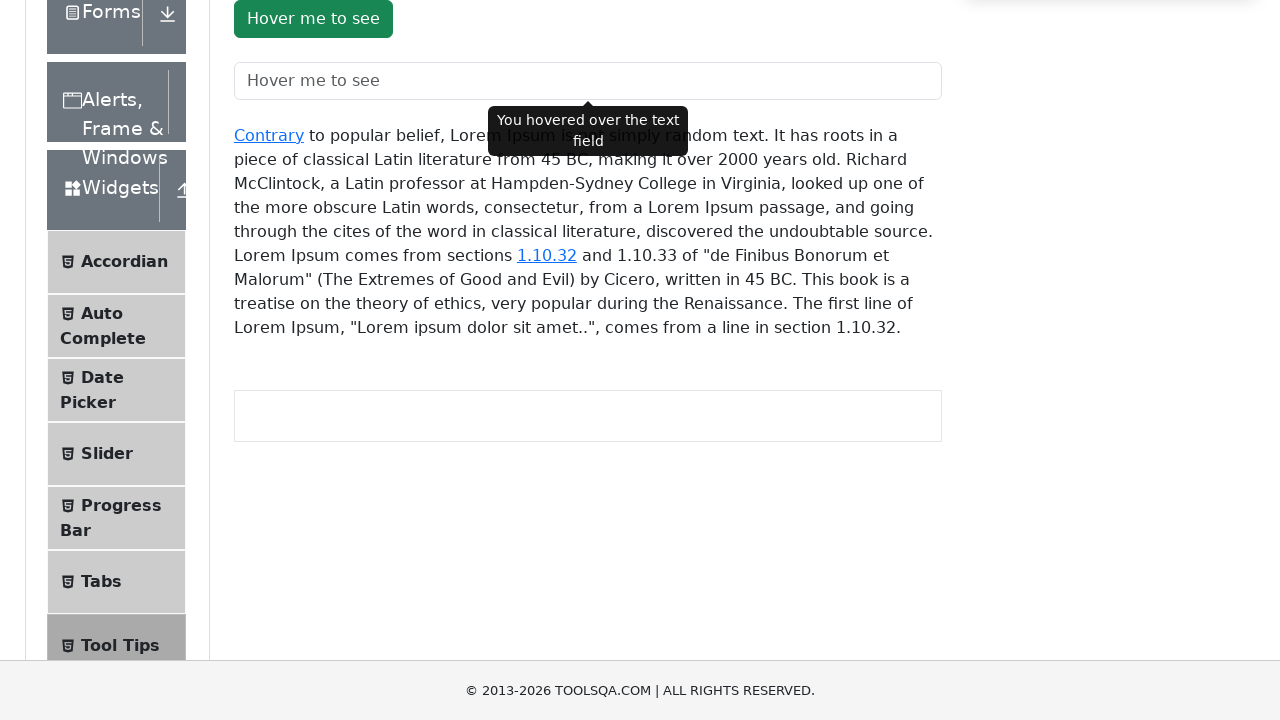